Tests multi-window handling by clicking a link that opens a new window, switching to the new window to verify its content, closing it, then switching back to the original window to verify its content.

Starting URL: https://the-internet.herokuapp.com/windows

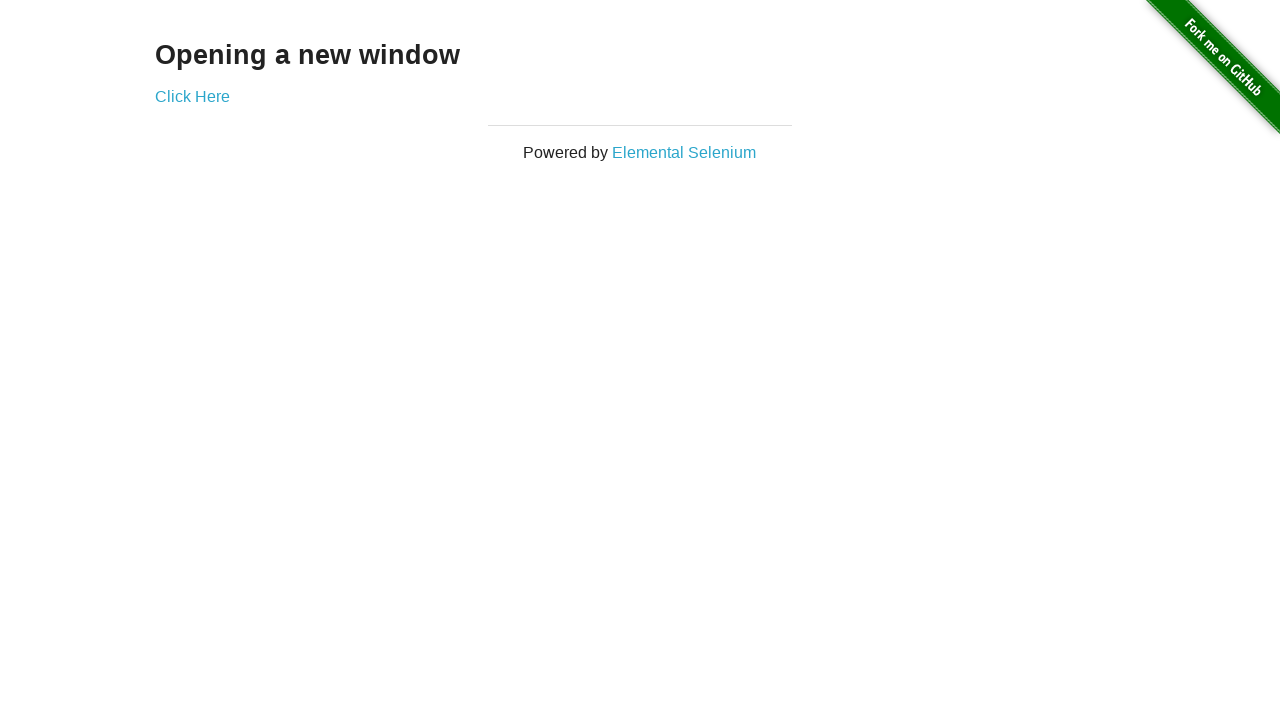

Navigated to multi-window test page
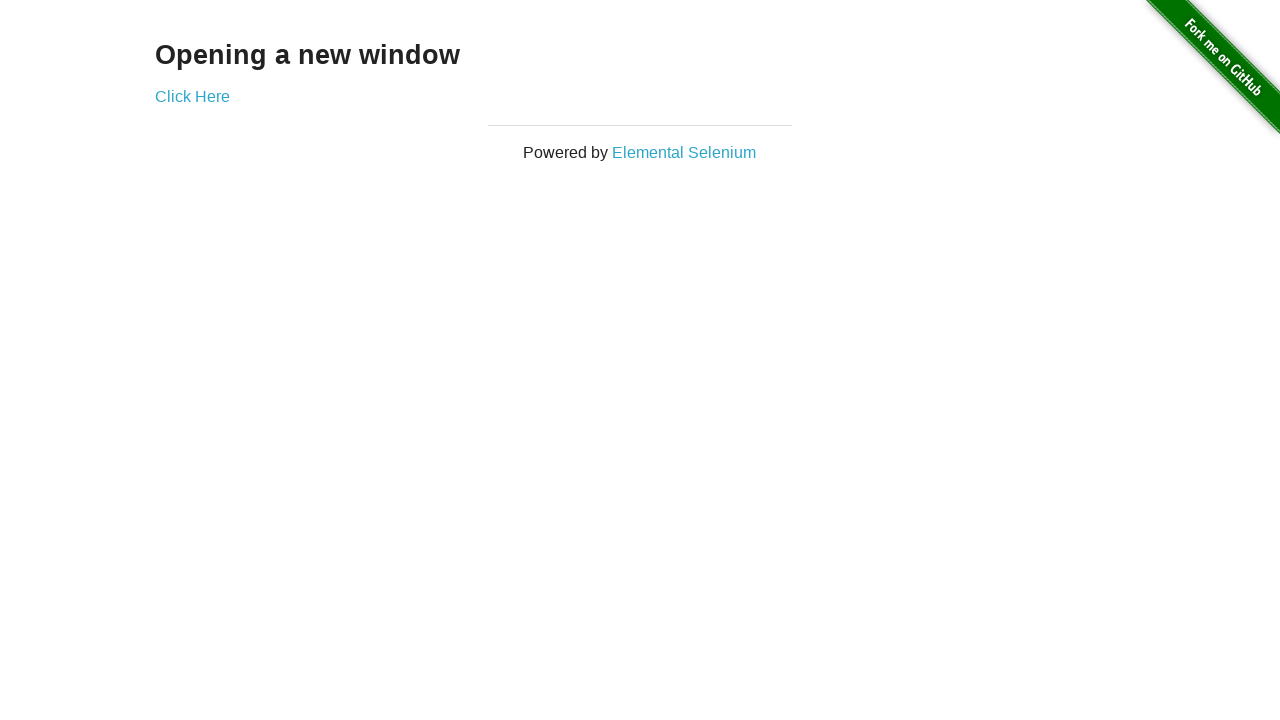

Clicked link to open new window at (192, 96) on text=Click Here
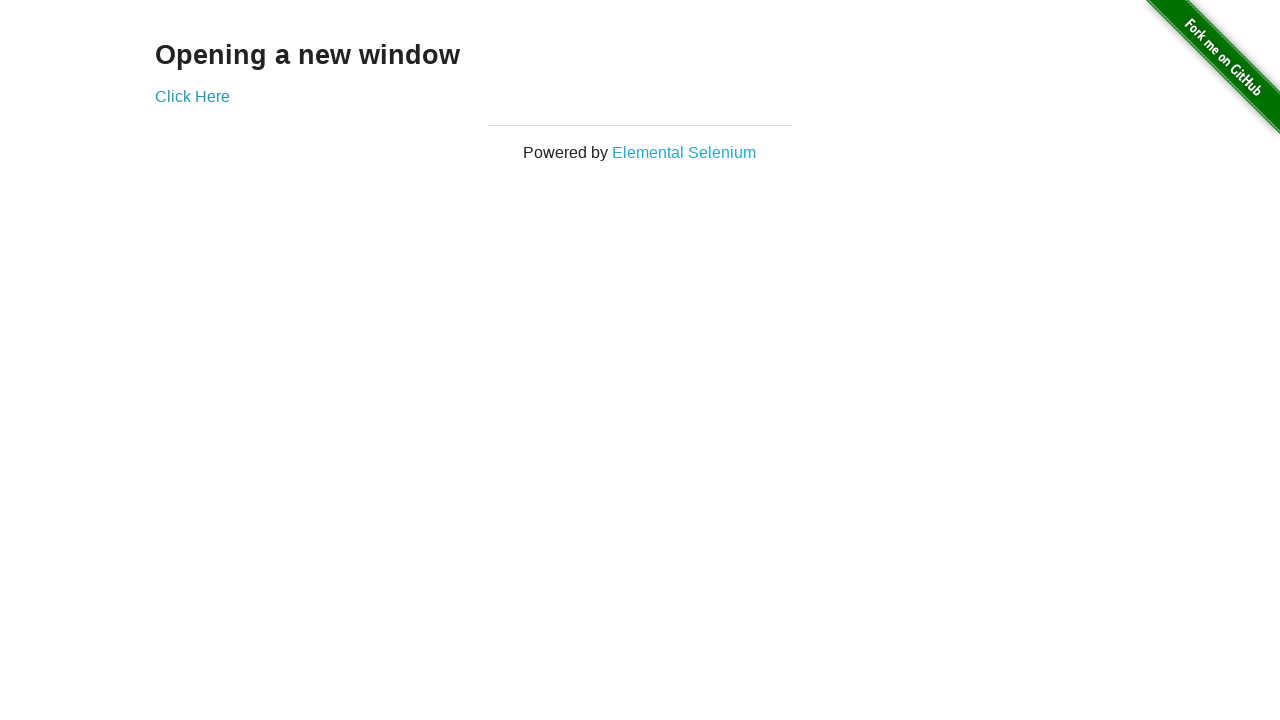

Captured new window reference
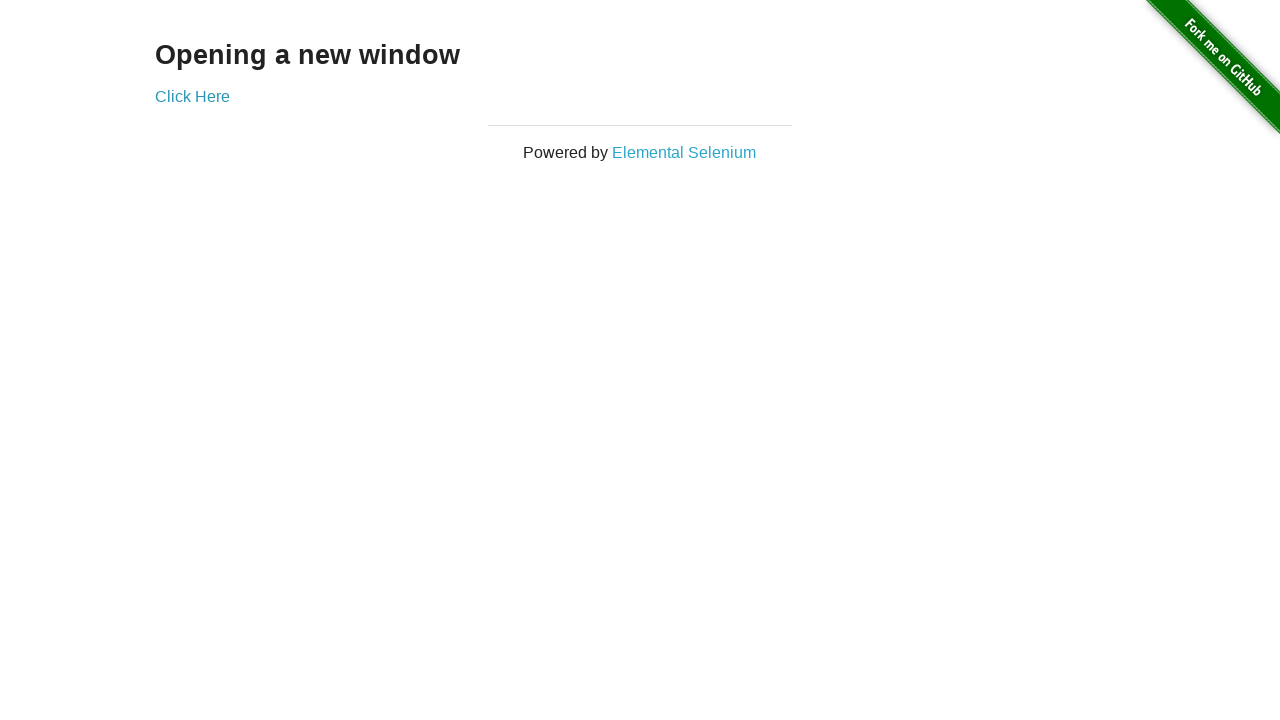

New window finished loading
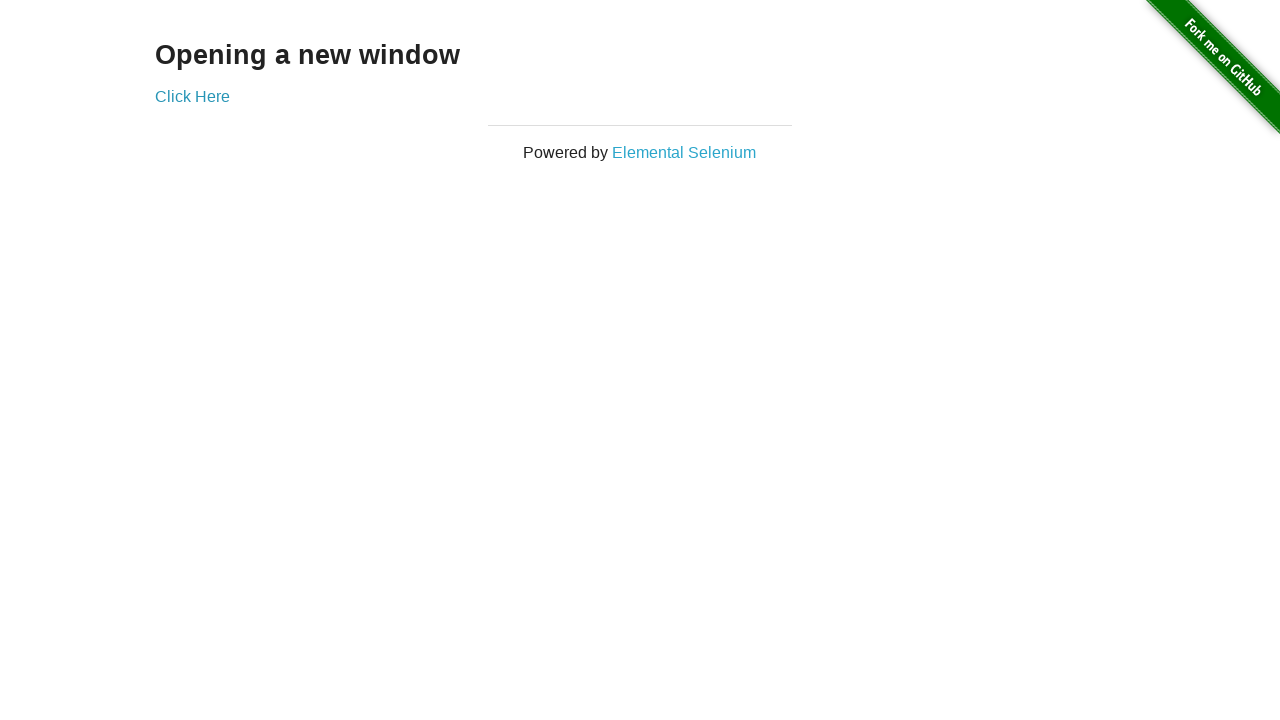

Retrieved new window heading: 'New Window'
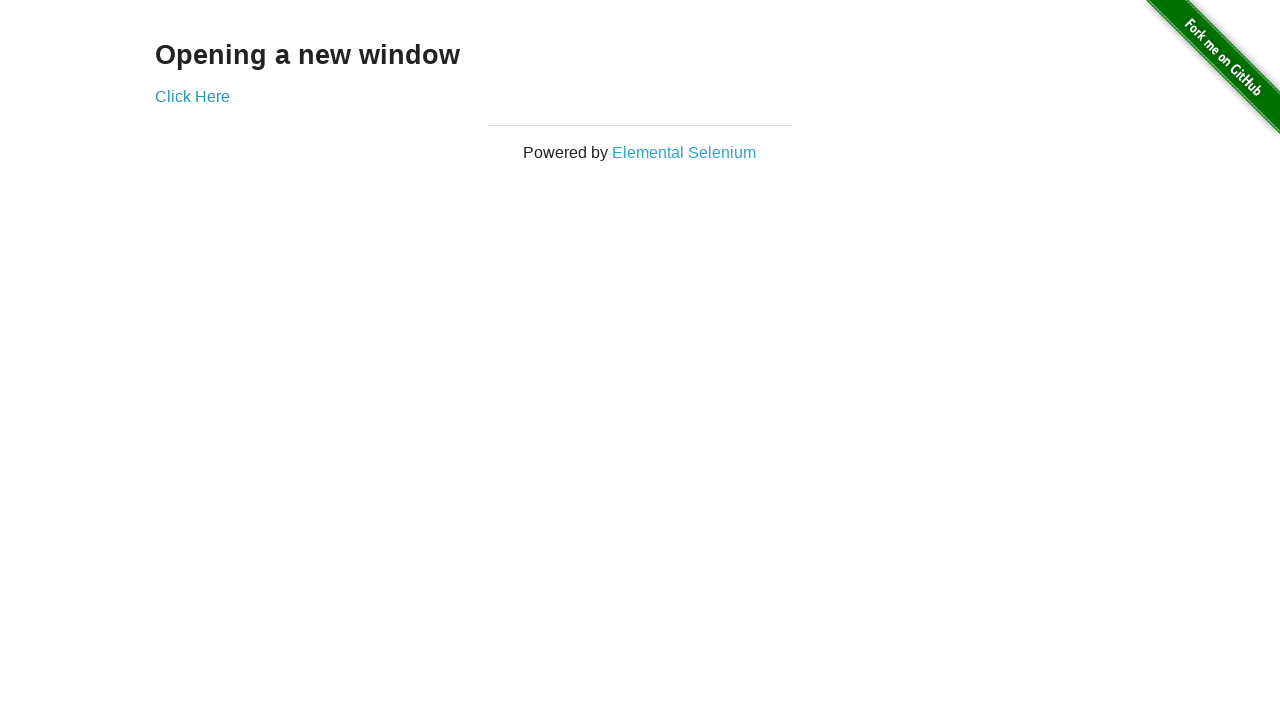

Printed new window heading to console
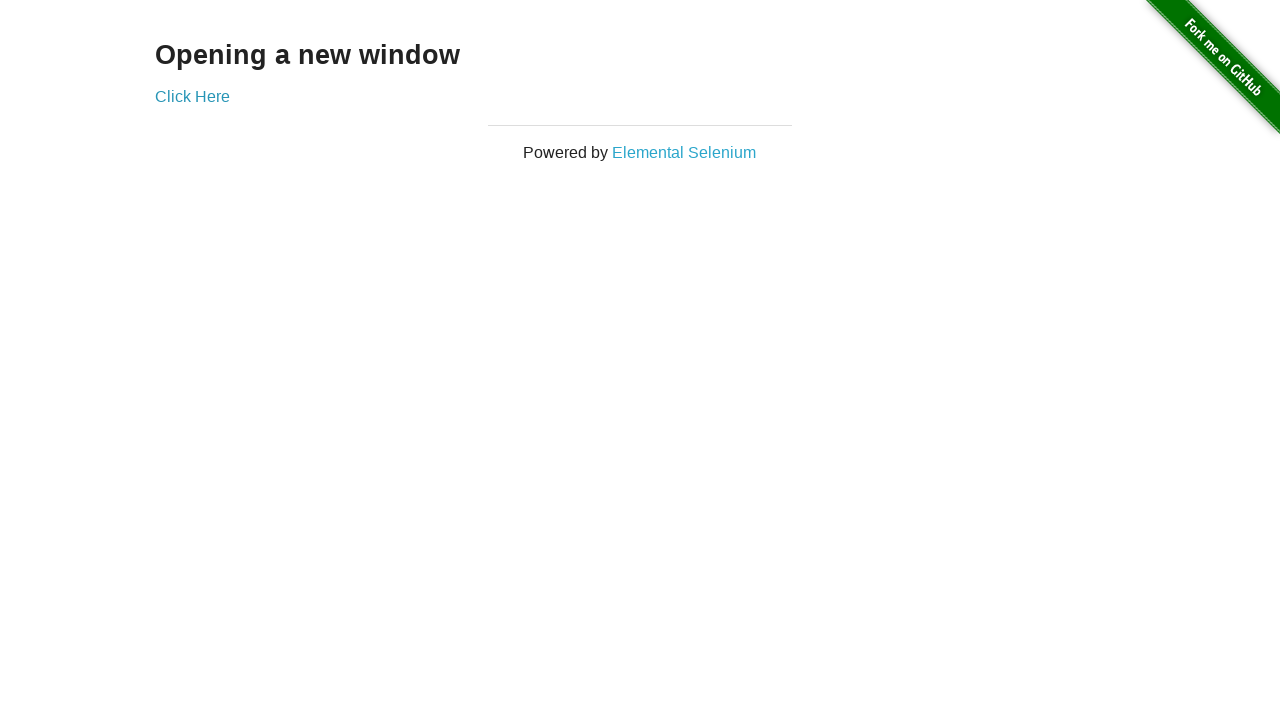

Closed the new window
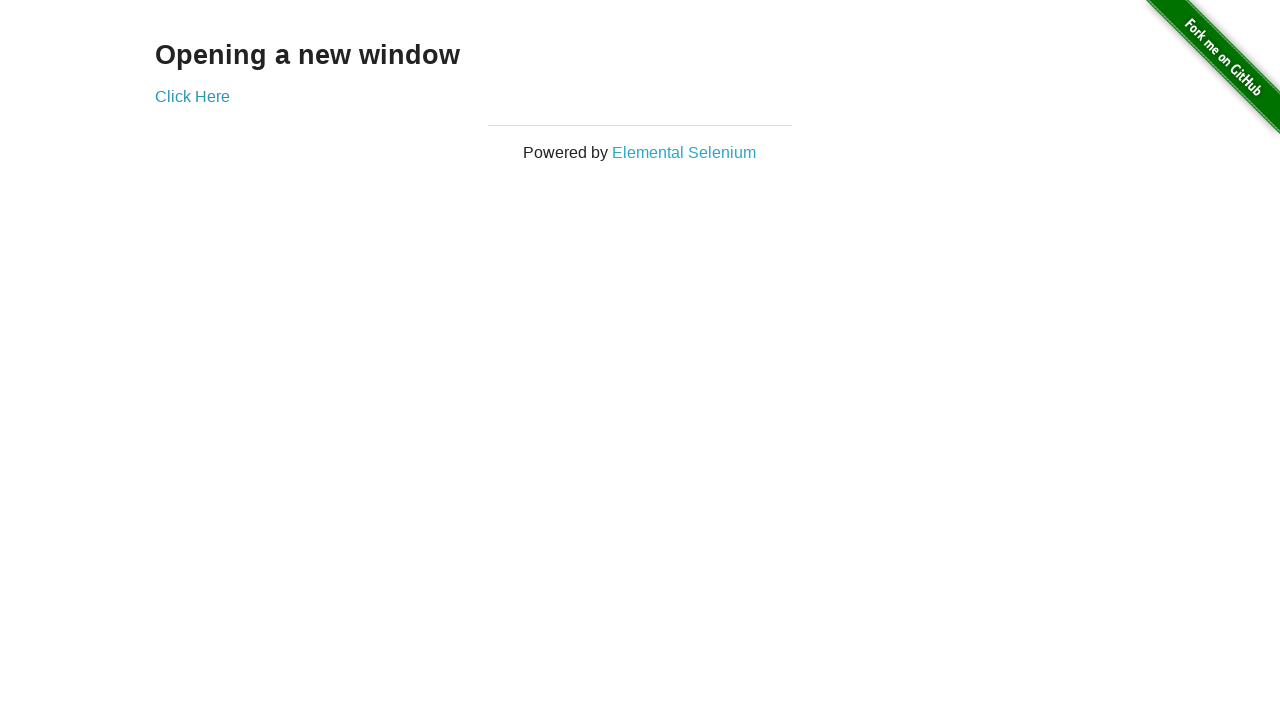

Verified original window heading is 'Opening a new window'
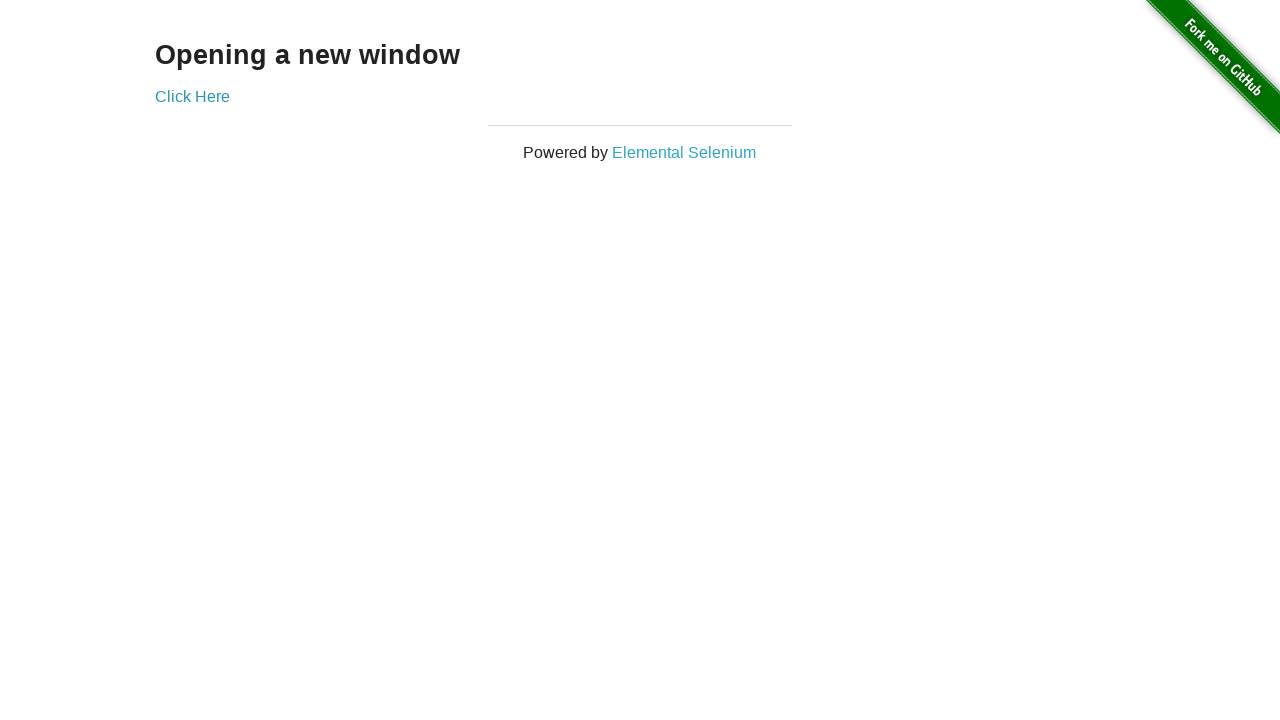

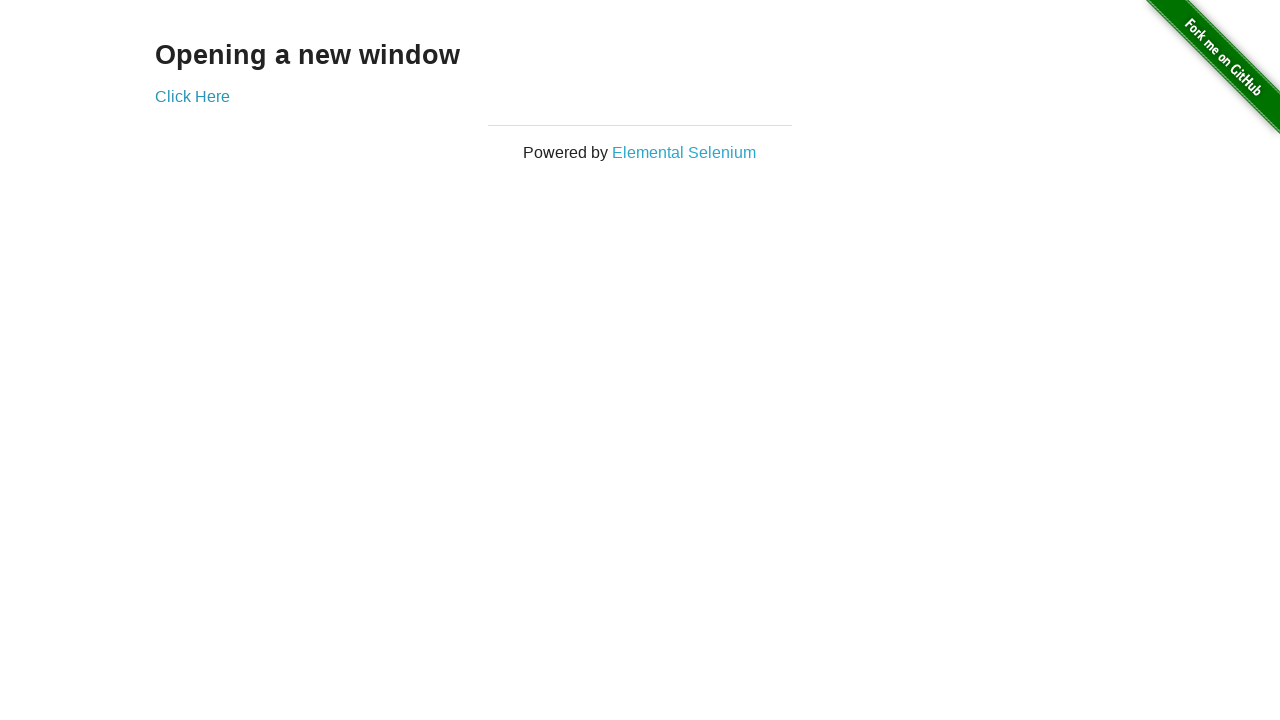